Navigates to the Perth Mint website and waits for the page to load

Starting URL: https://www.perthmint.com/

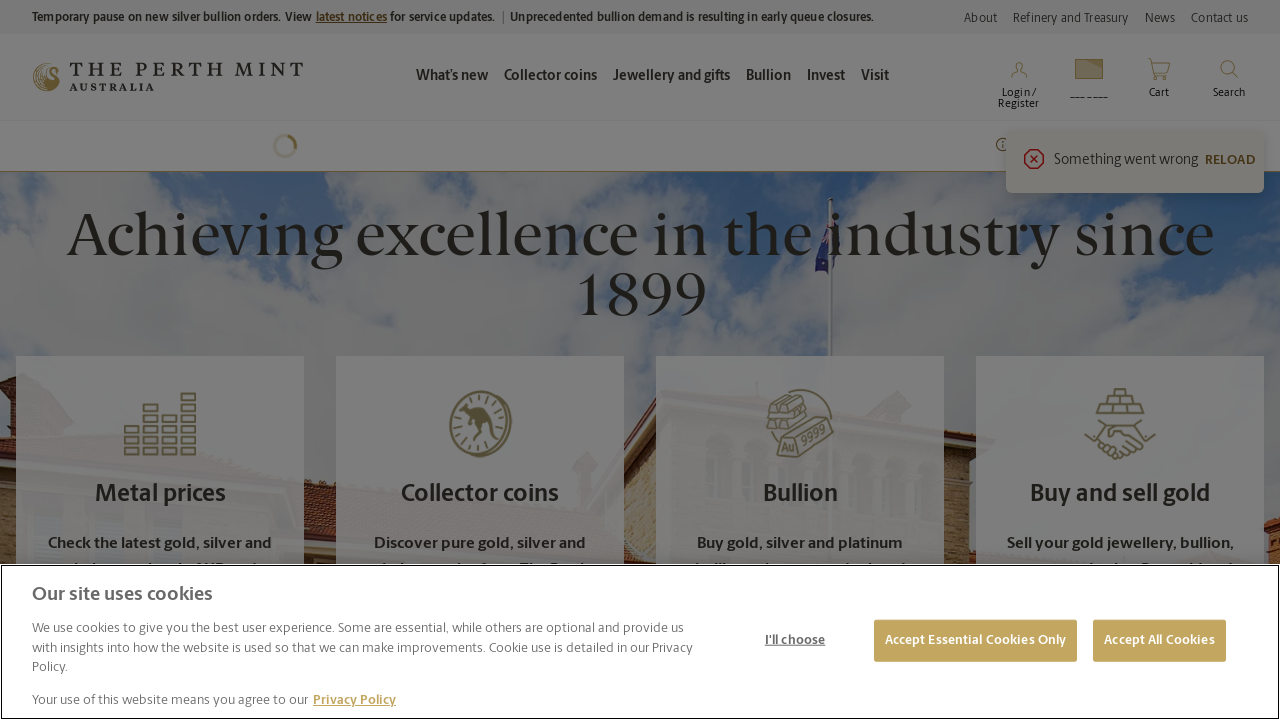

Waited 5 seconds for Perth Mint website to fully load
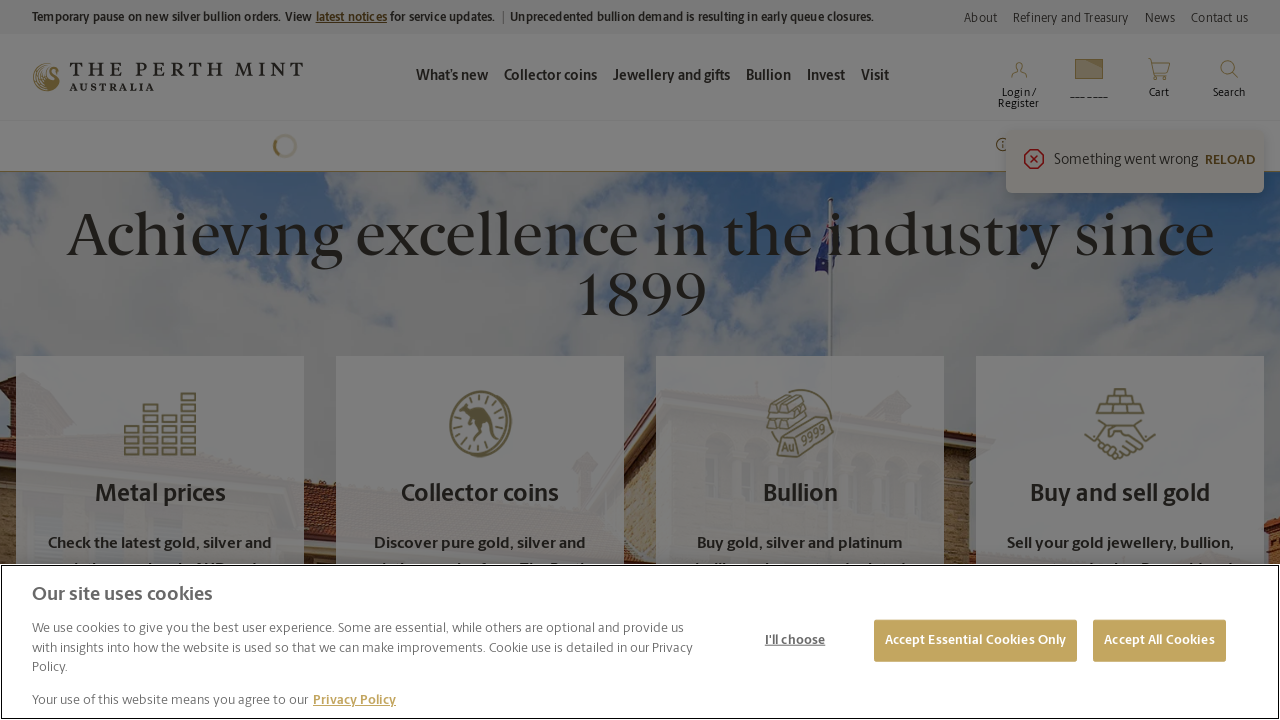

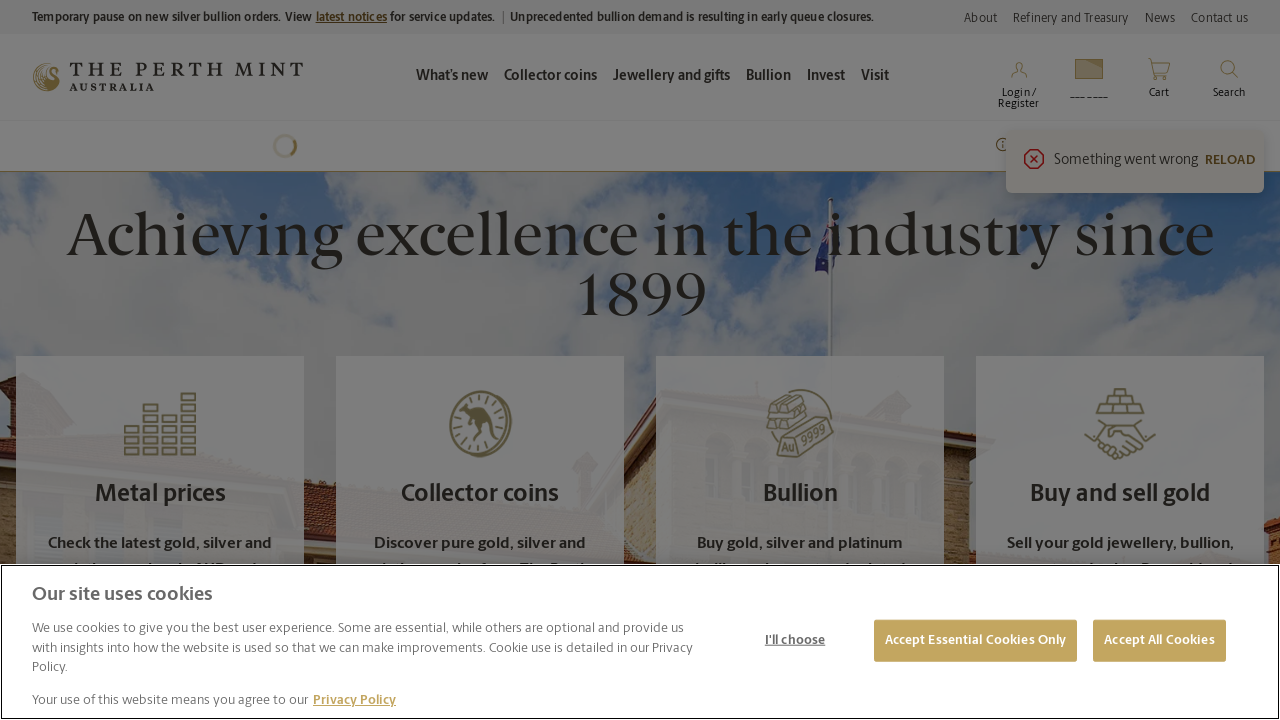